Tests payment form filling on PayTR website by locating and filling card number, expiry date, and CVV fields if they exist.

Starting URL: https://www.paytr.com

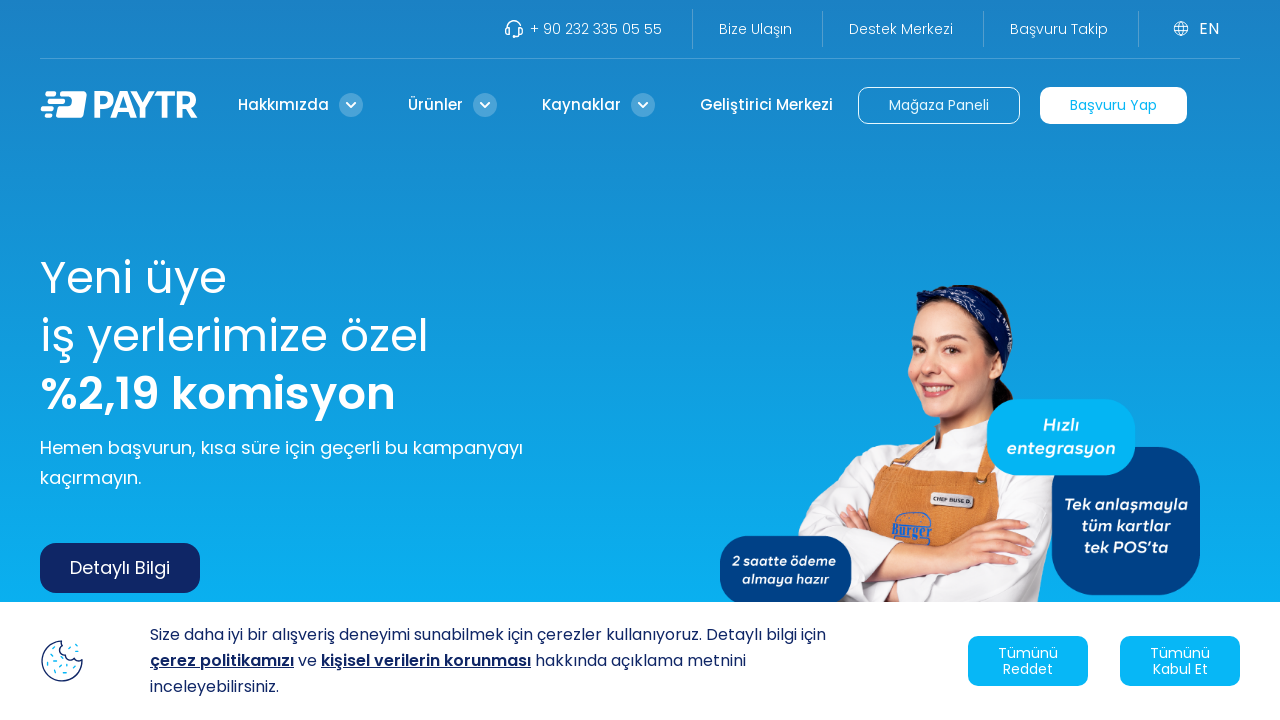

Waited for PayTR page to load with networkidle state
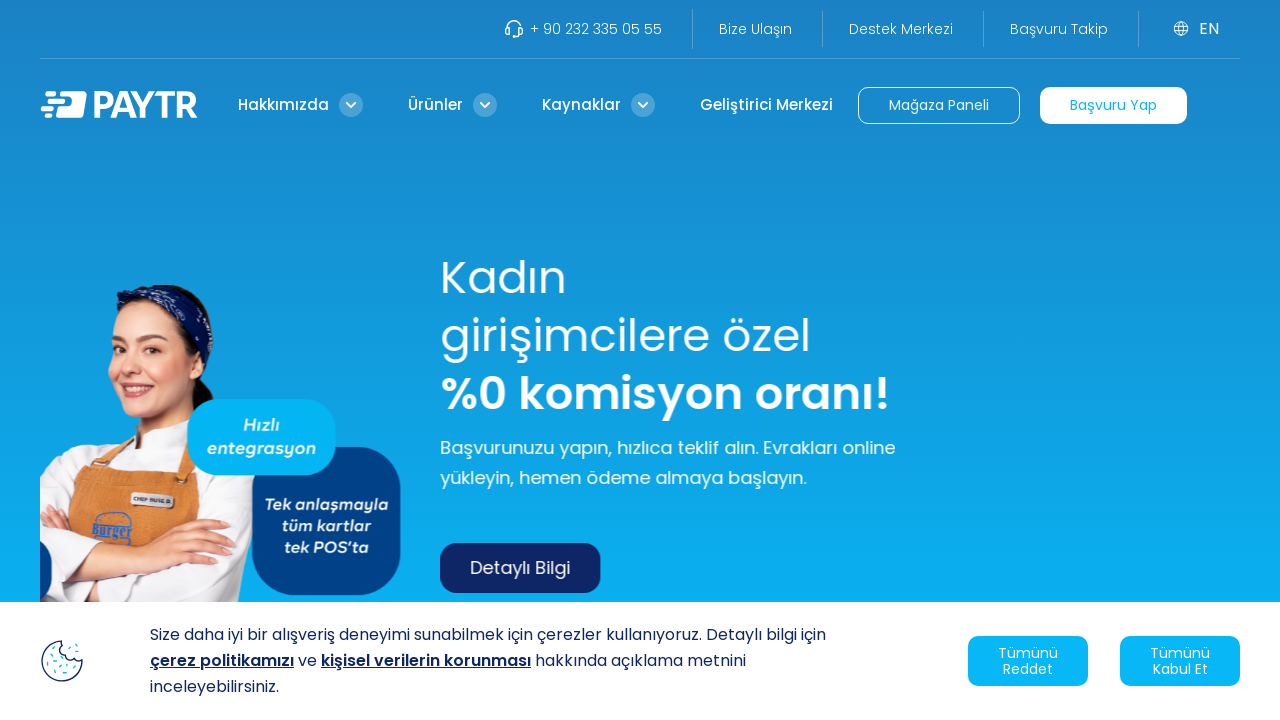

Located card number input fields on payment form
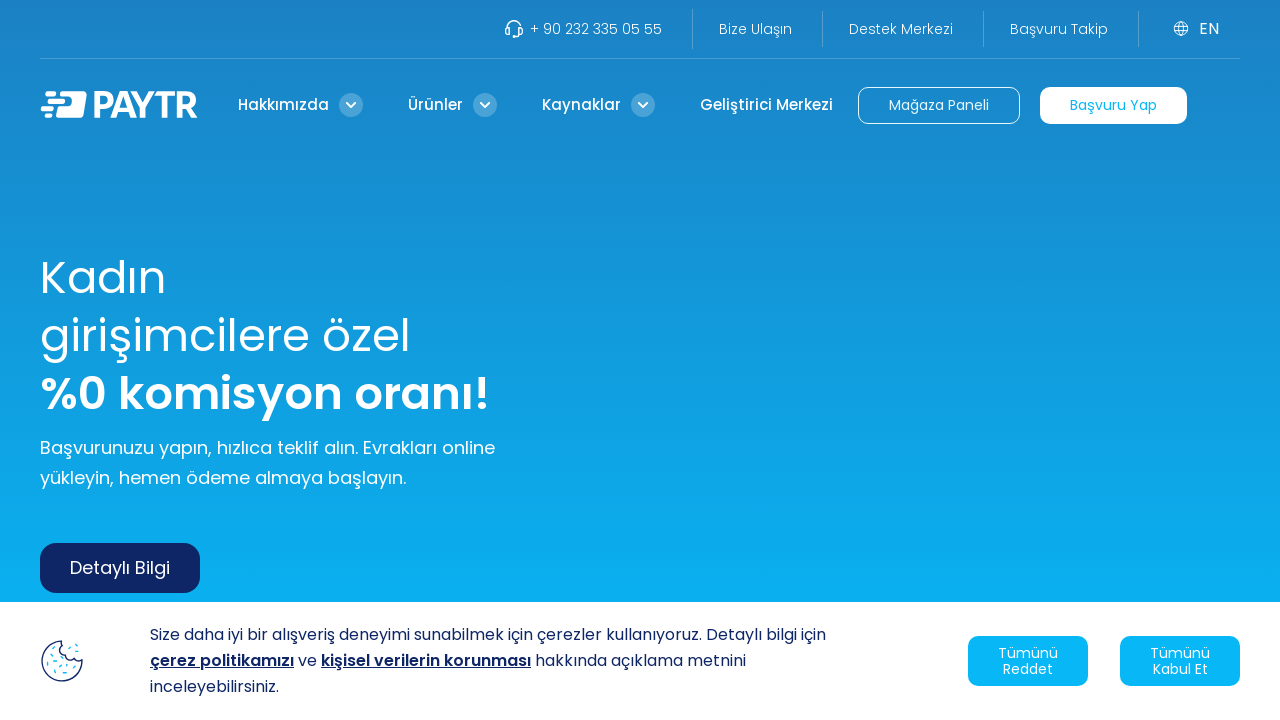

Payment form not found on page, checking page structure
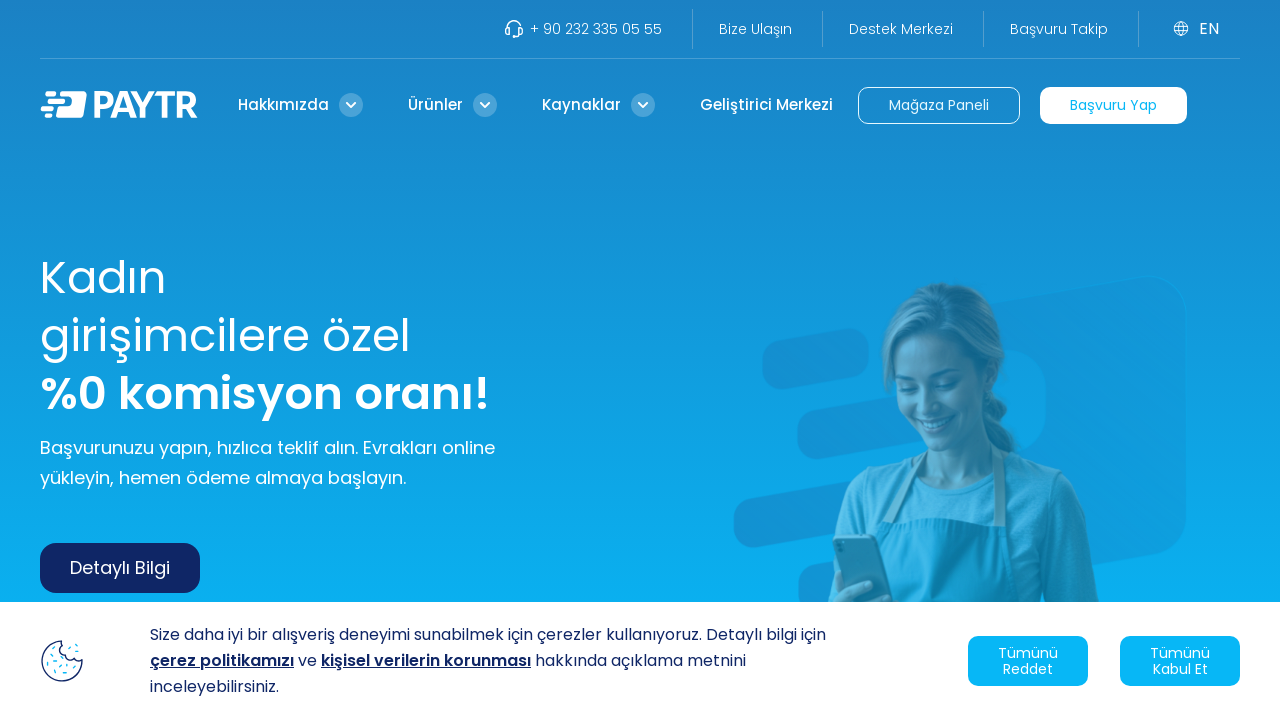

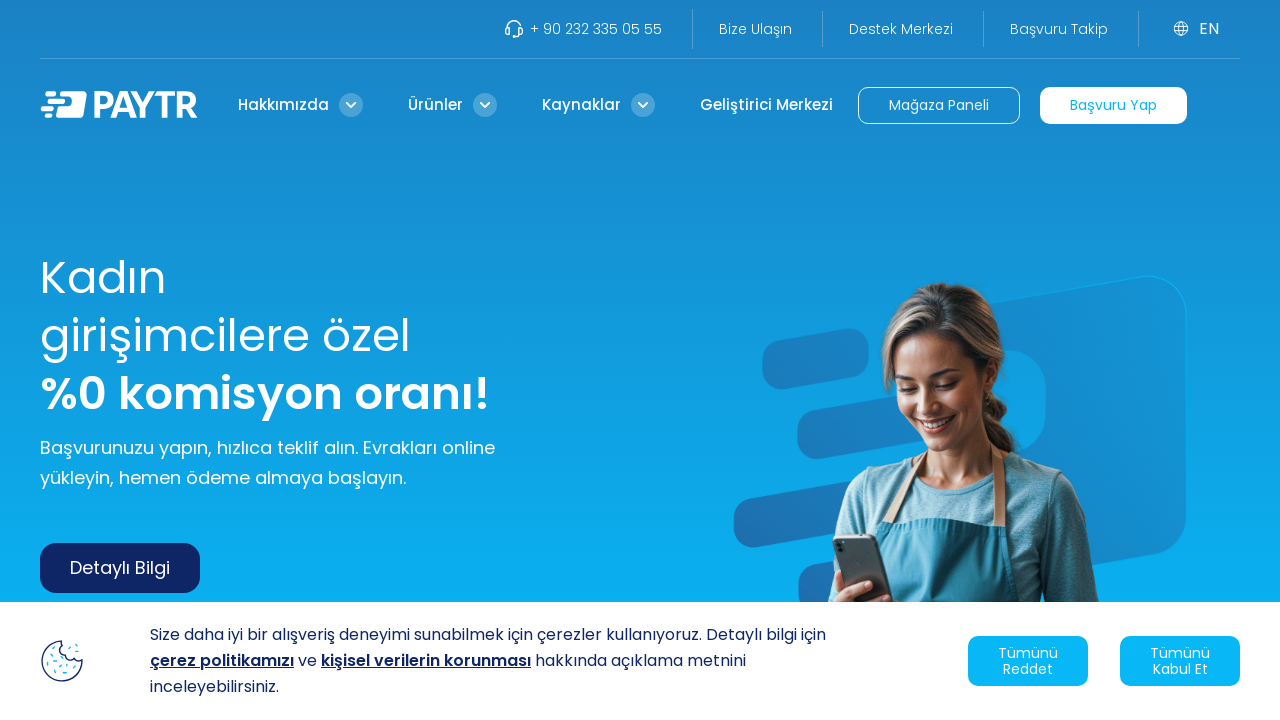